Tests simple alert functionality by clicking a button to trigger a simple alert, verifying the alert text, and accepting it

Starting URL: https://training-support.net/webelements/alerts

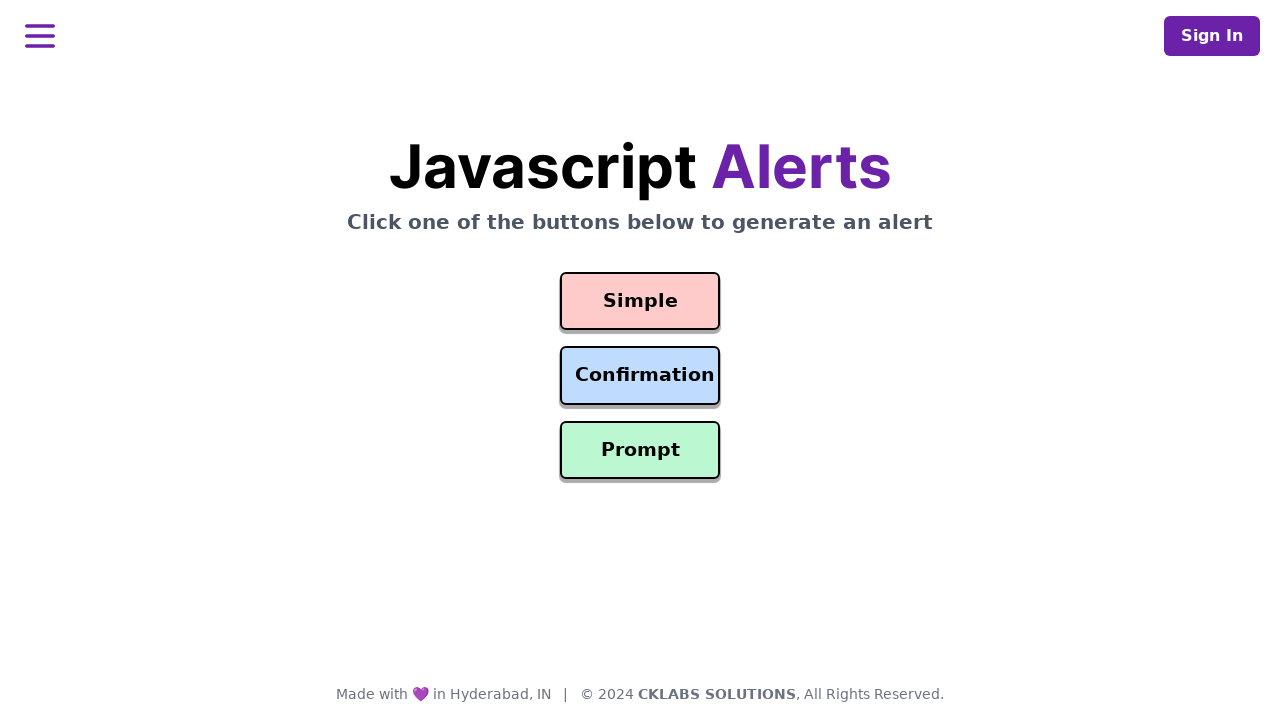

Clicked the simple alert button at (640, 301) on #simple
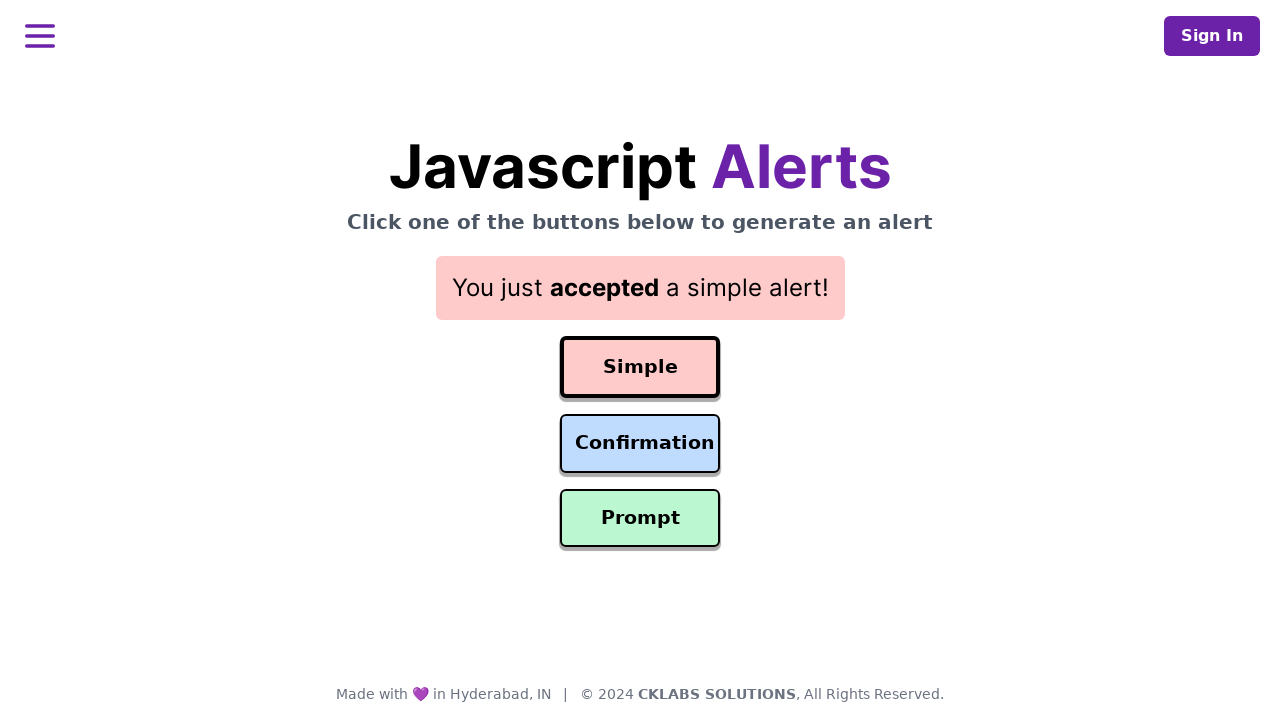

Set up dialog handler to accept alerts
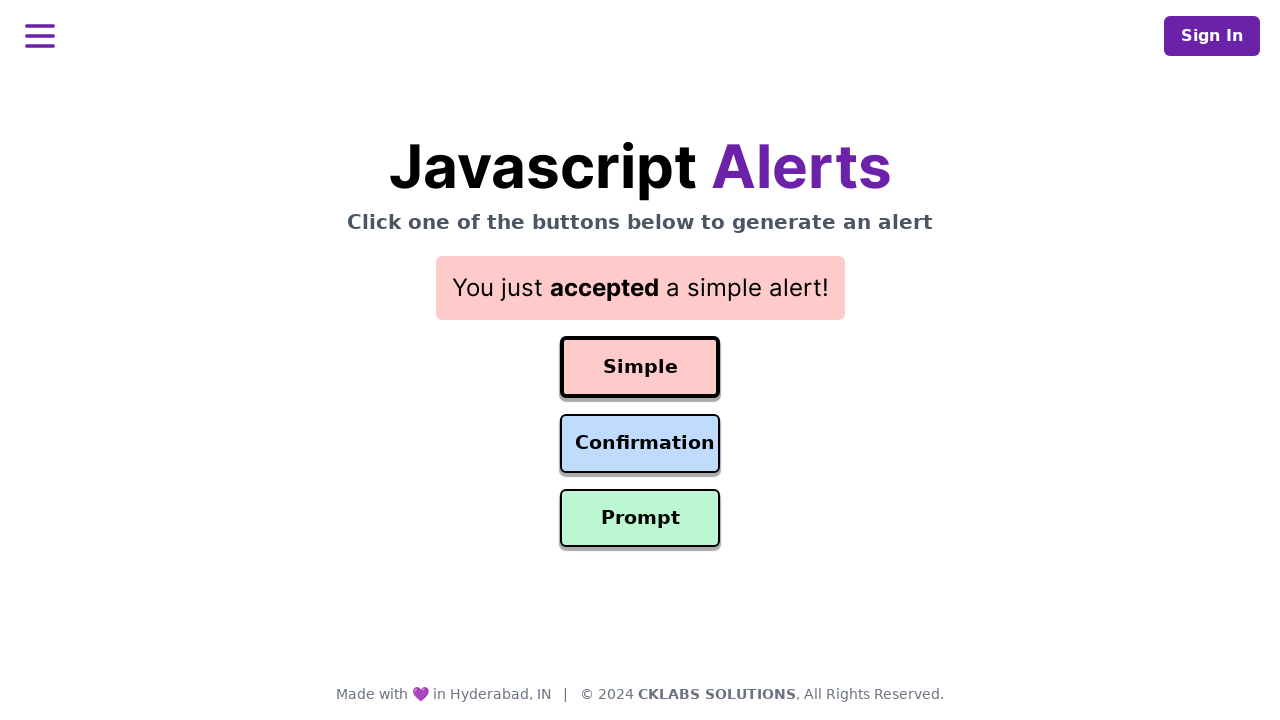

Waited 500ms for alert to be processed
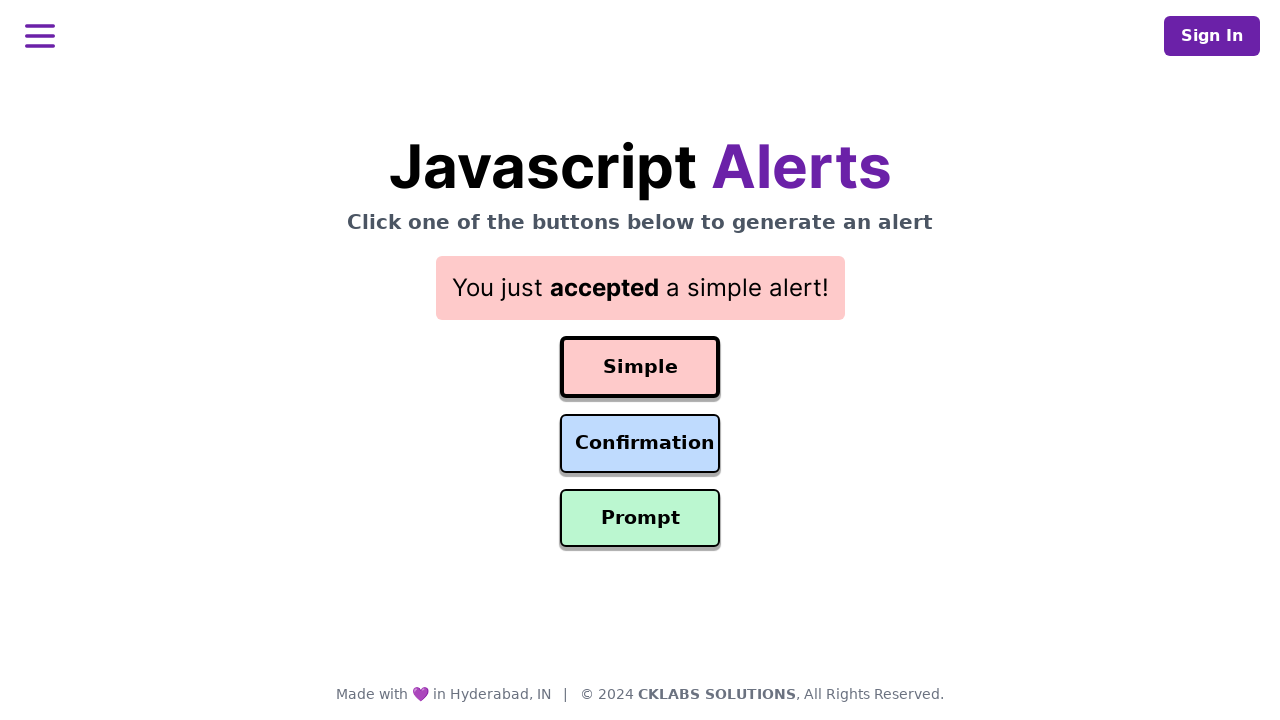

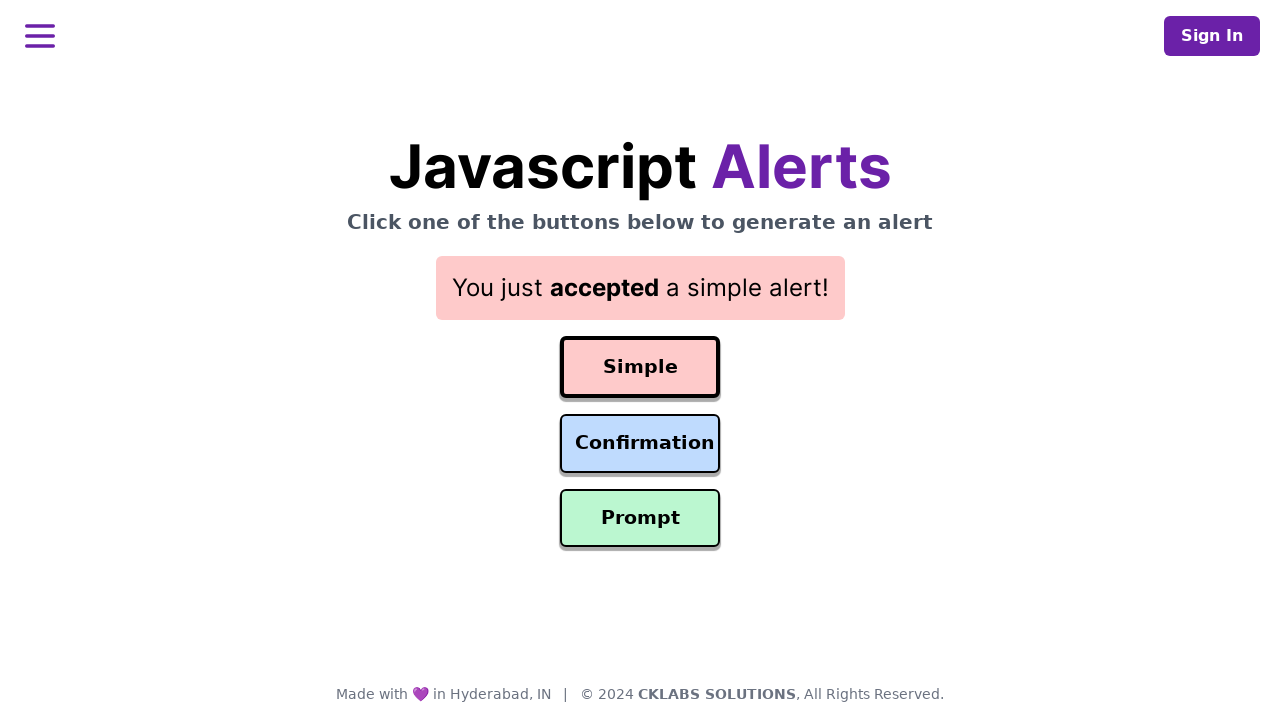